Tests drag and drop functionality on jQuery UI demo page by dragging an element into a droppable area

Starting URL: http://jqueryui.com/droppable/

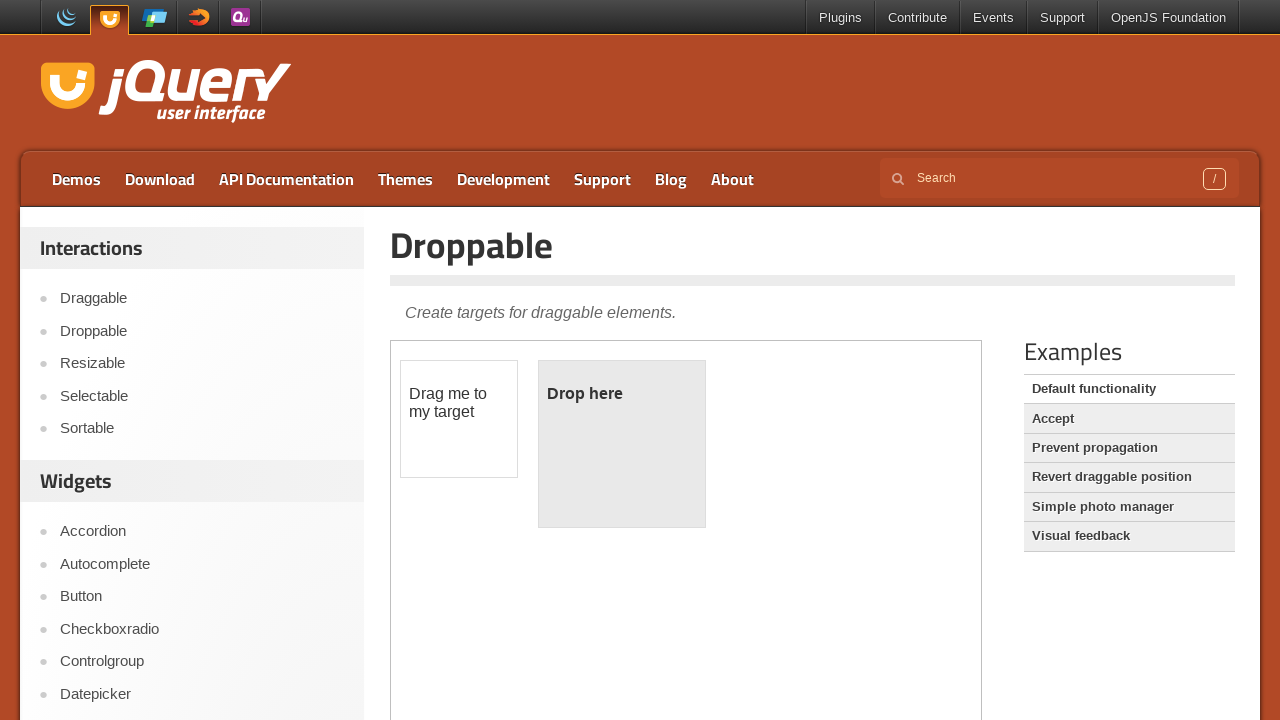

Waited for page to load (3 seconds)
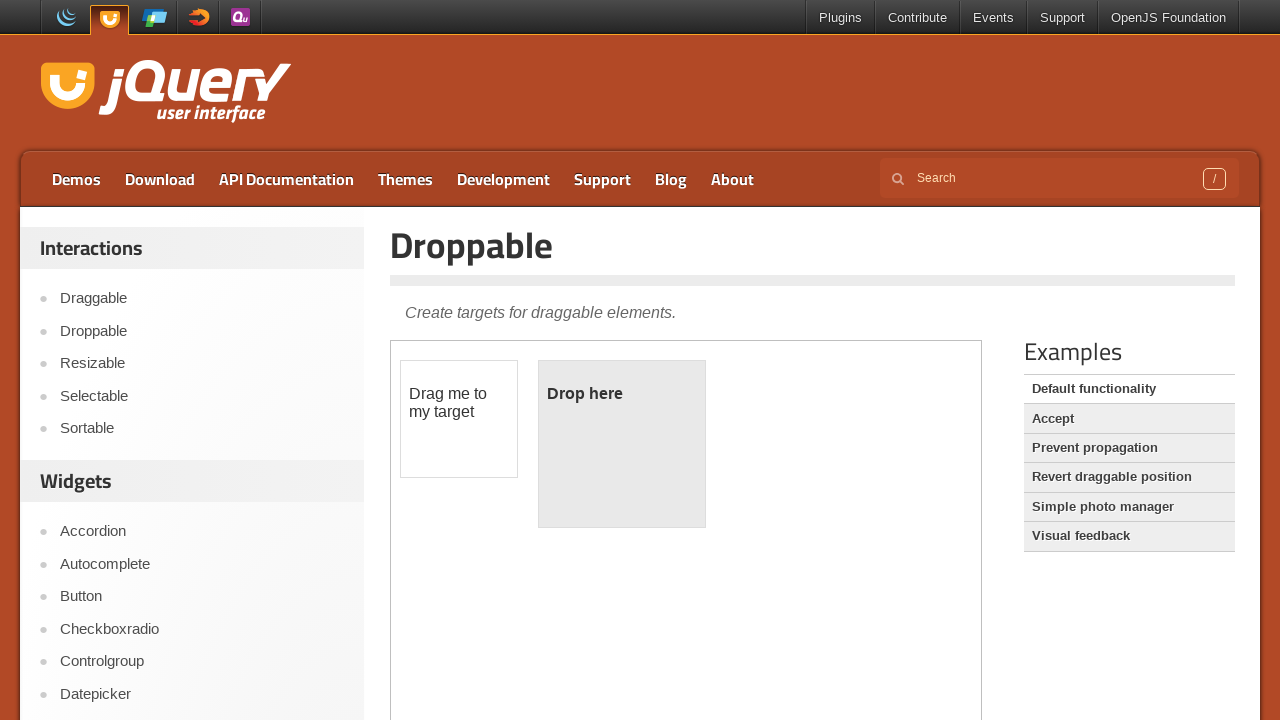

Located the demo iframe
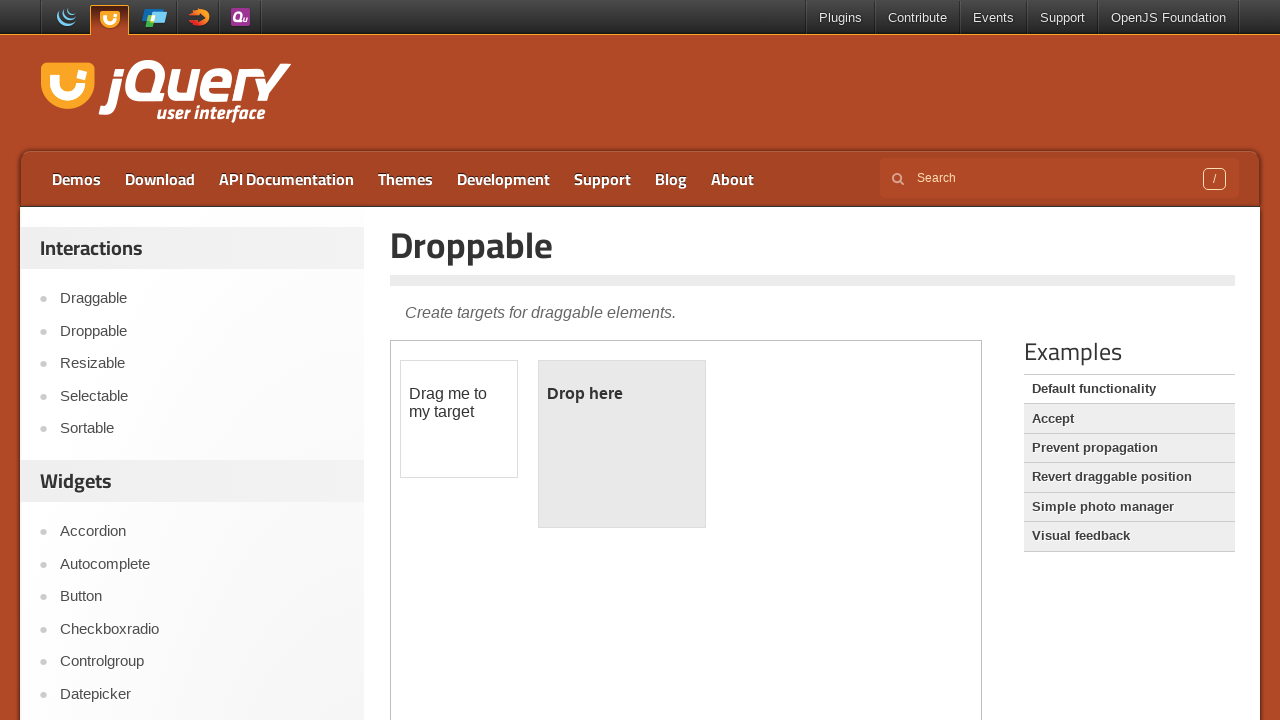

Located the draggable element
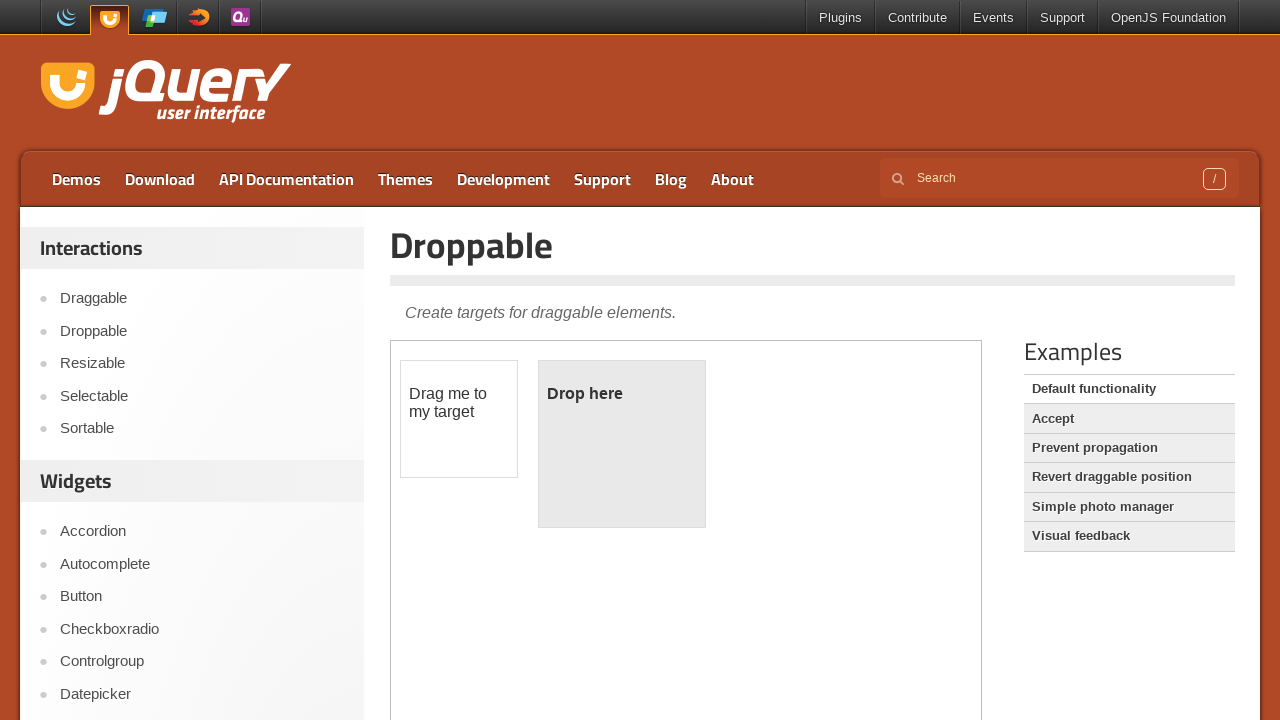

Located the droppable element
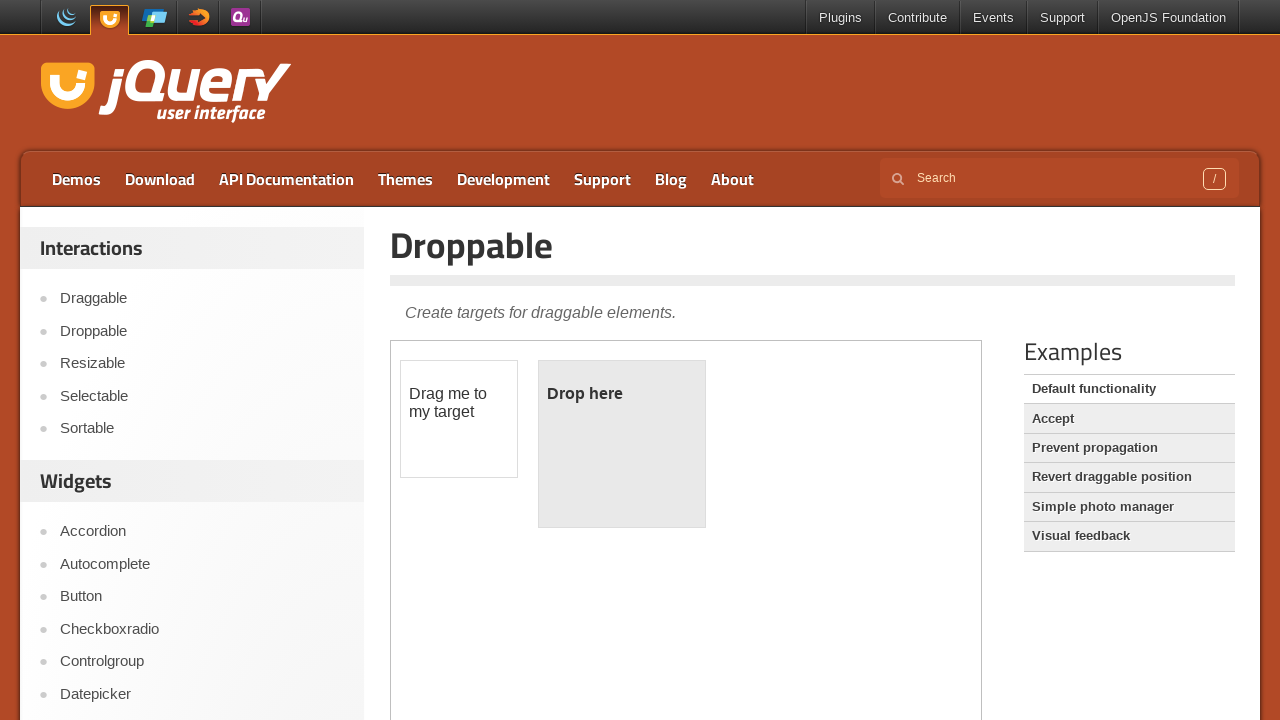

Dragged the draggable element into the droppable area at (622, 444)
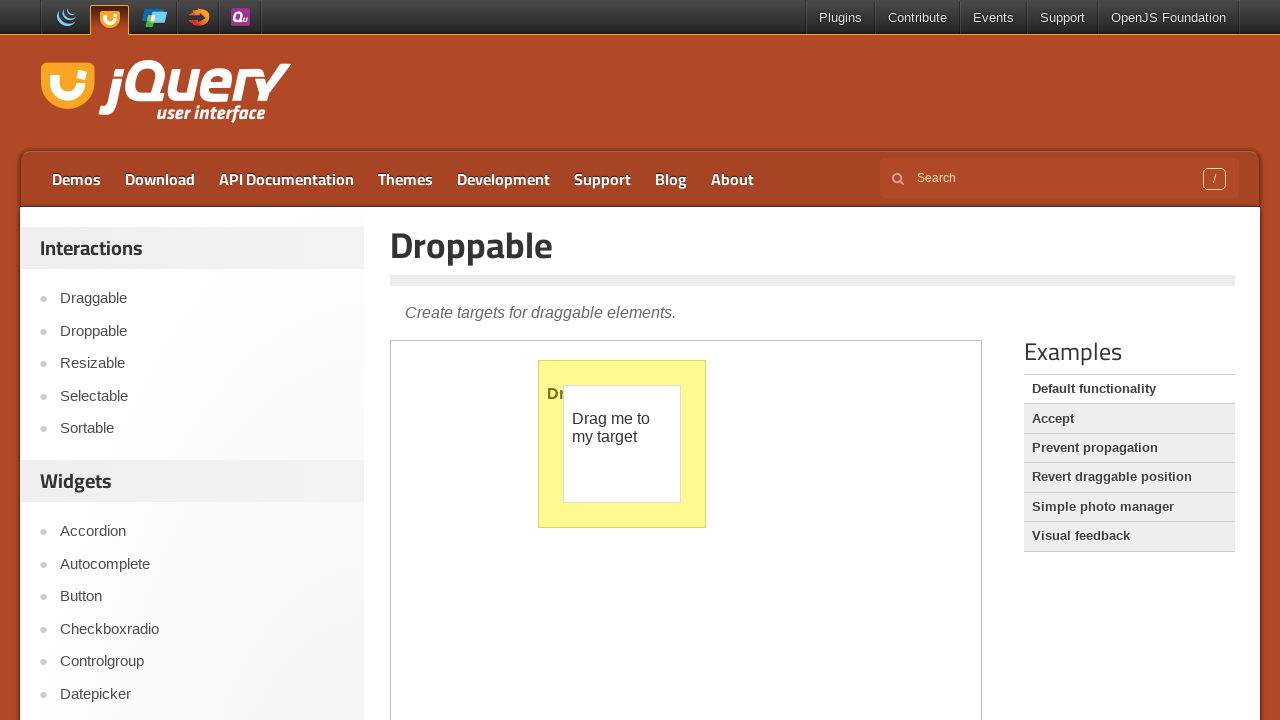

Waited to observe the drag and drop result (5 seconds)
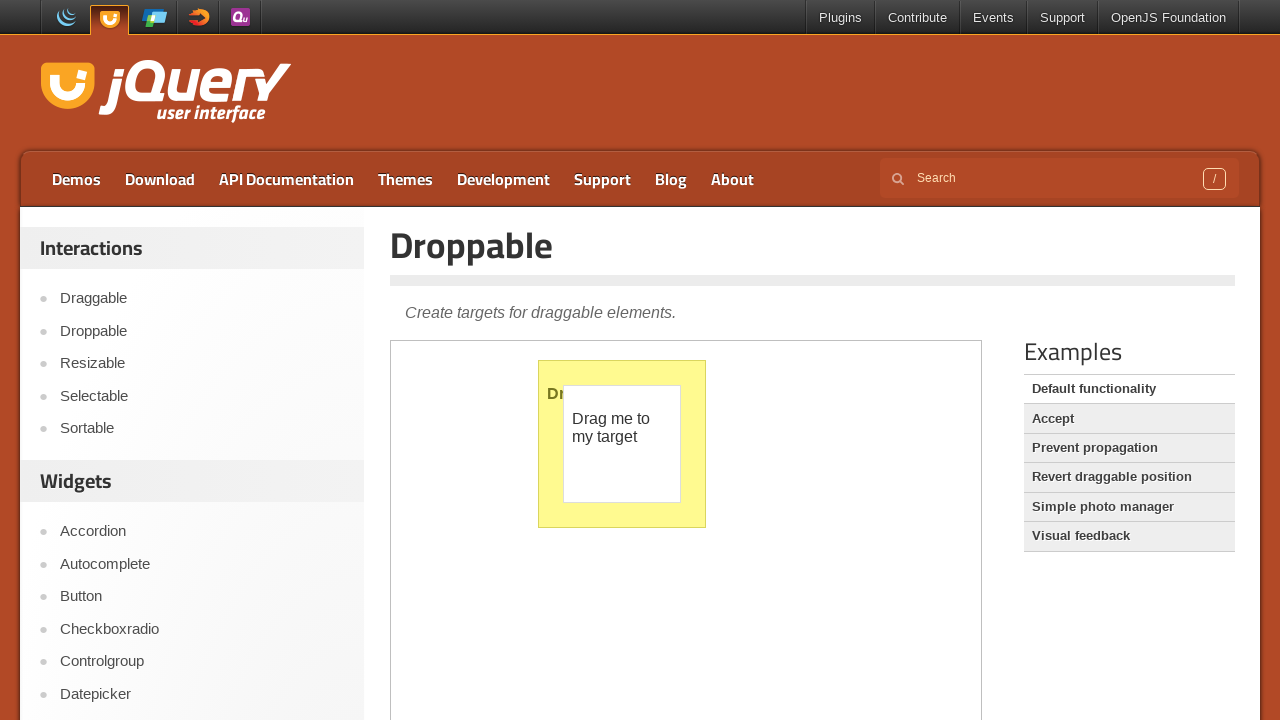

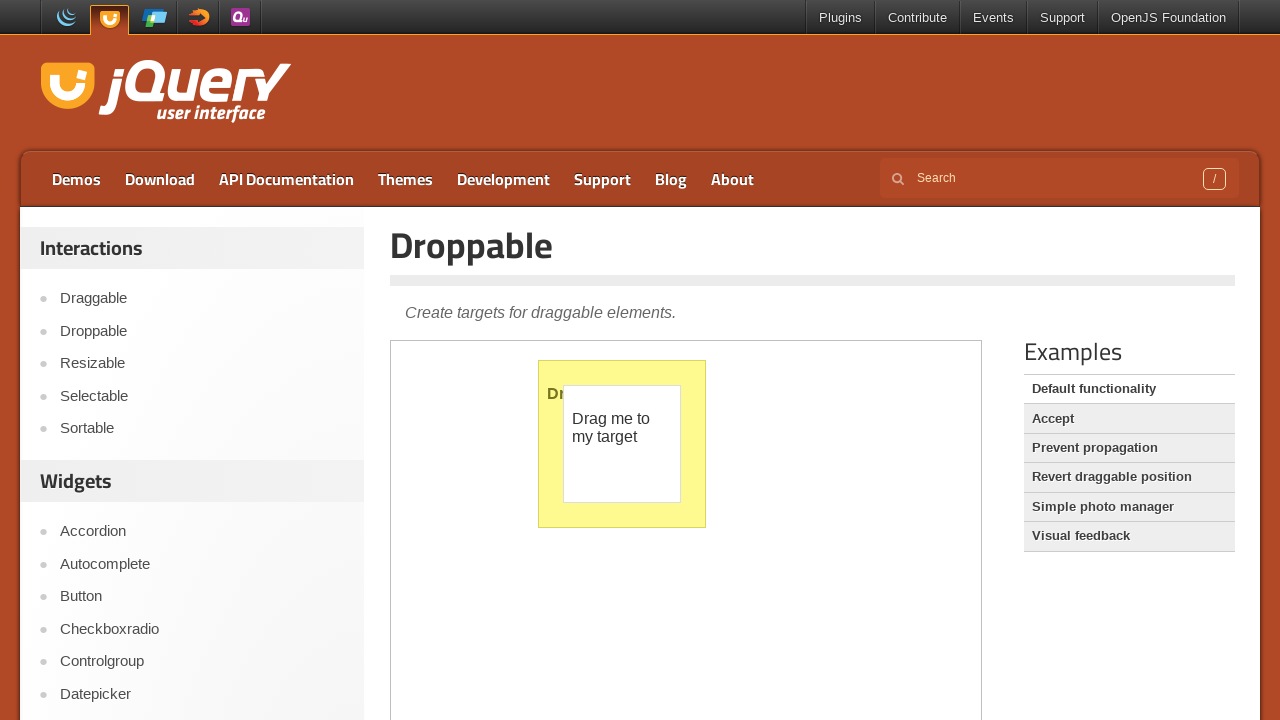